Tests the delete characters functionality by entering a name, clicking enter, then clicking delete until the "Deleted" message appears

Starting URL: https://claruswaysda.github.io/deleteChars.html

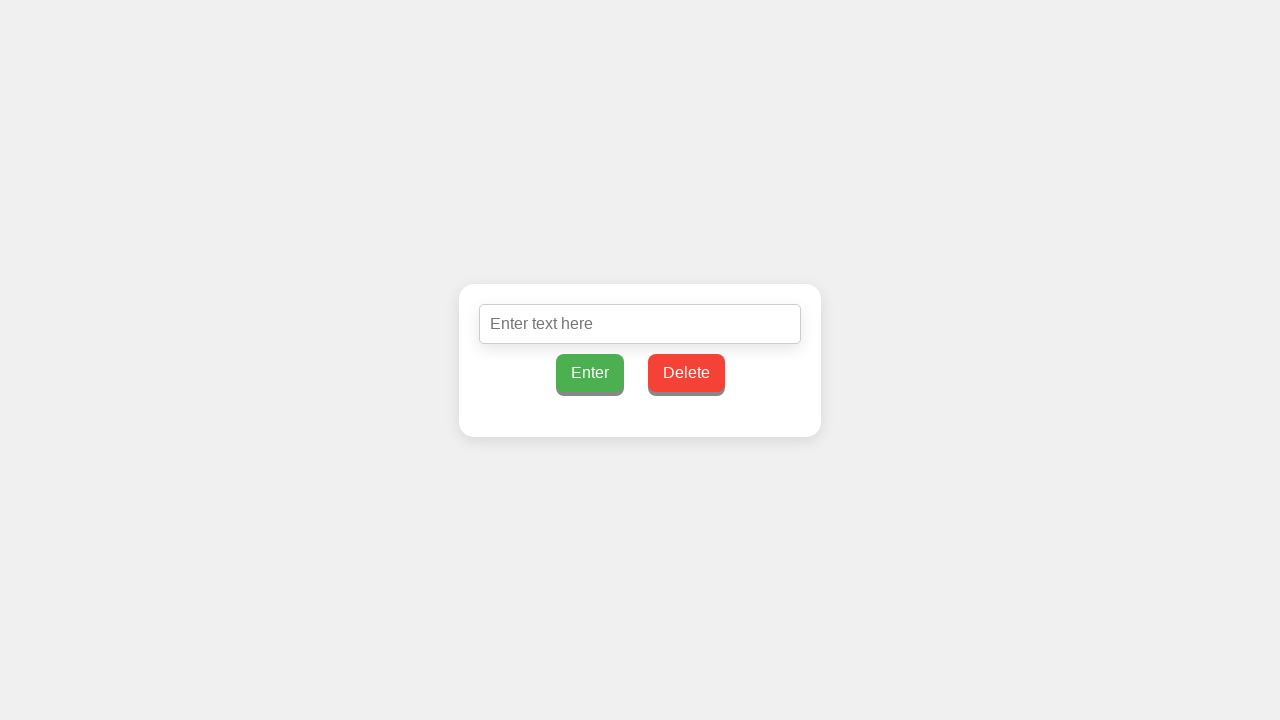

Filled input field with 'My Name' on #inputText
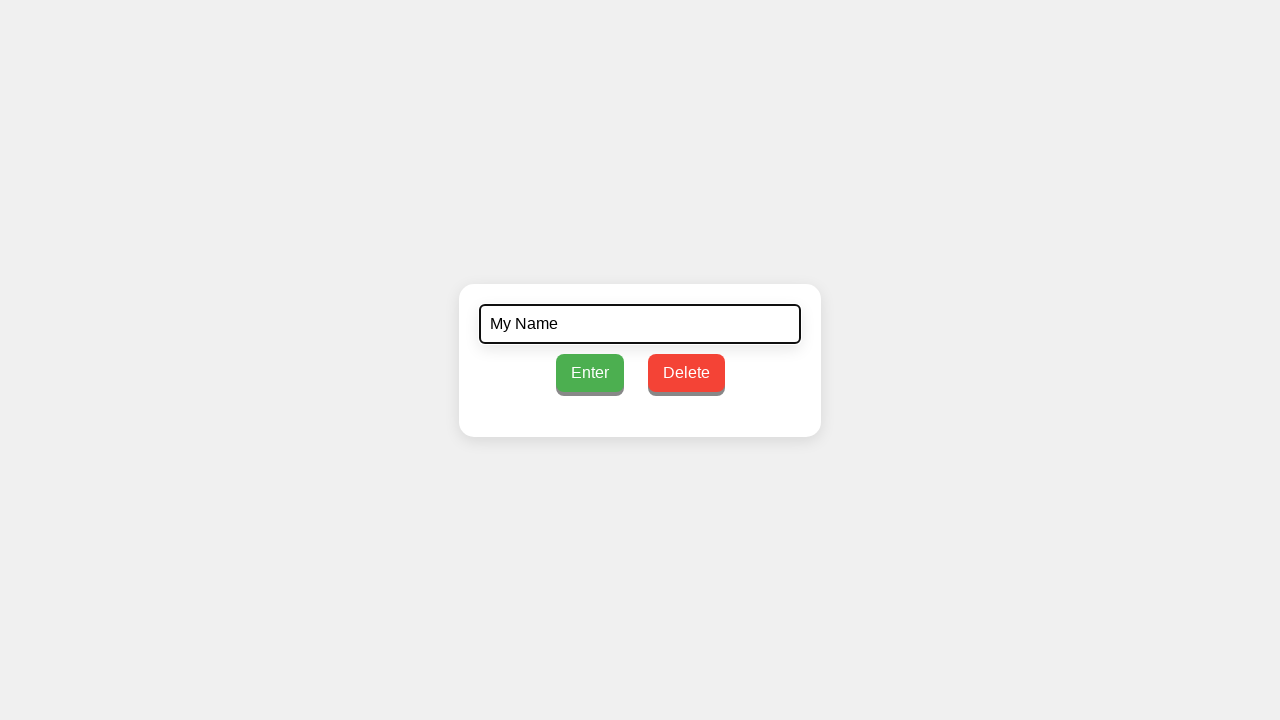

Clicked enter button to submit text at (590, 372) on #enterButton
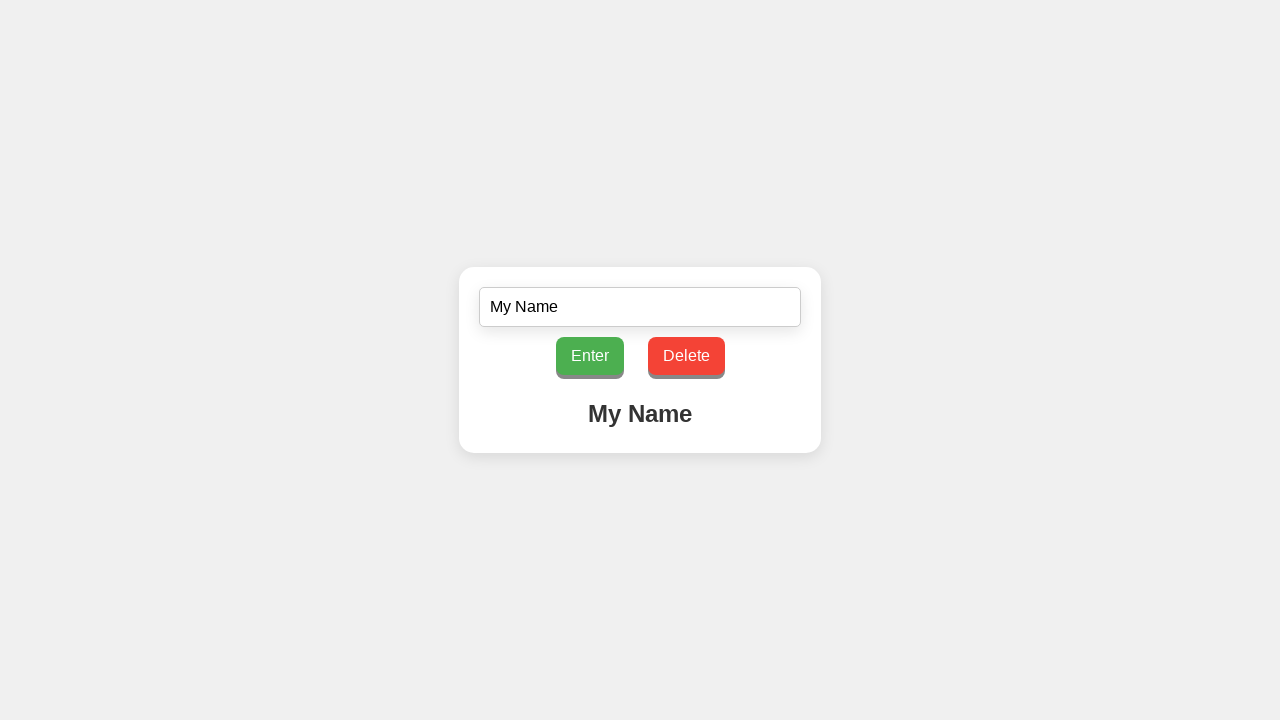

Clicked delete button to remove character 1 of 7 at (686, 356) on #deleteButton
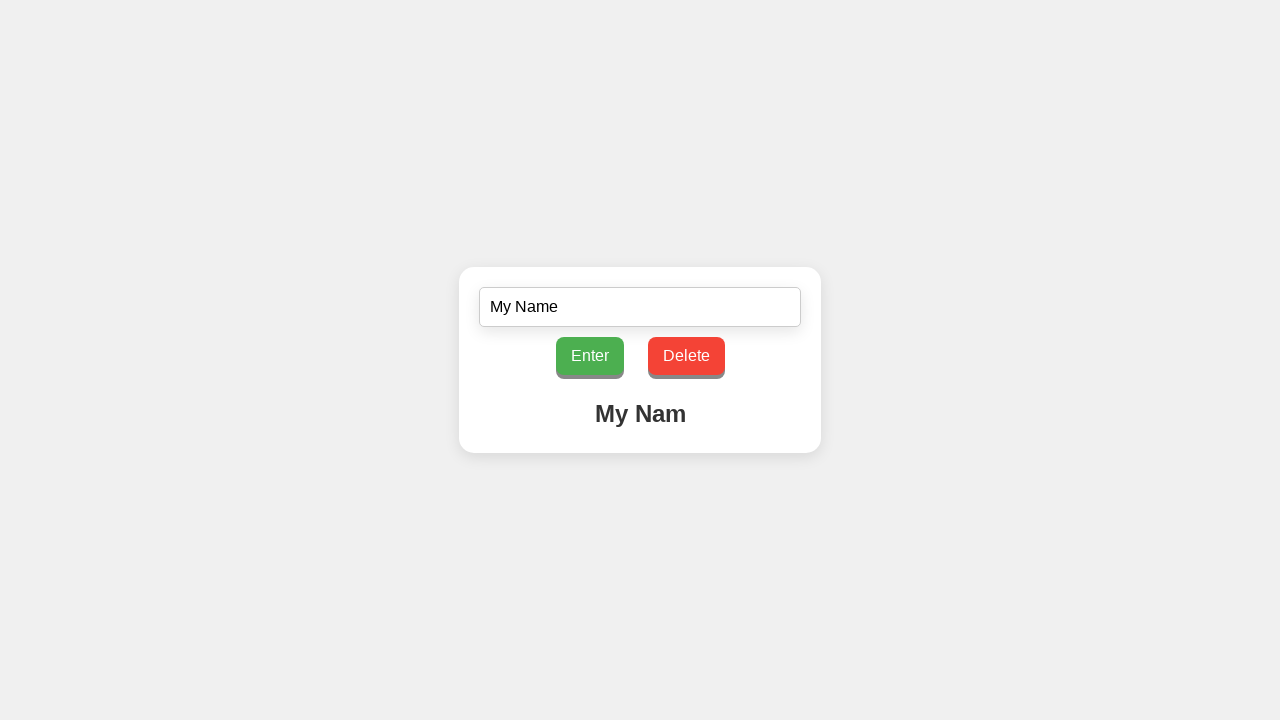

Clicked delete button to remove character 2 of 7 at (686, 356) on #deleteButton
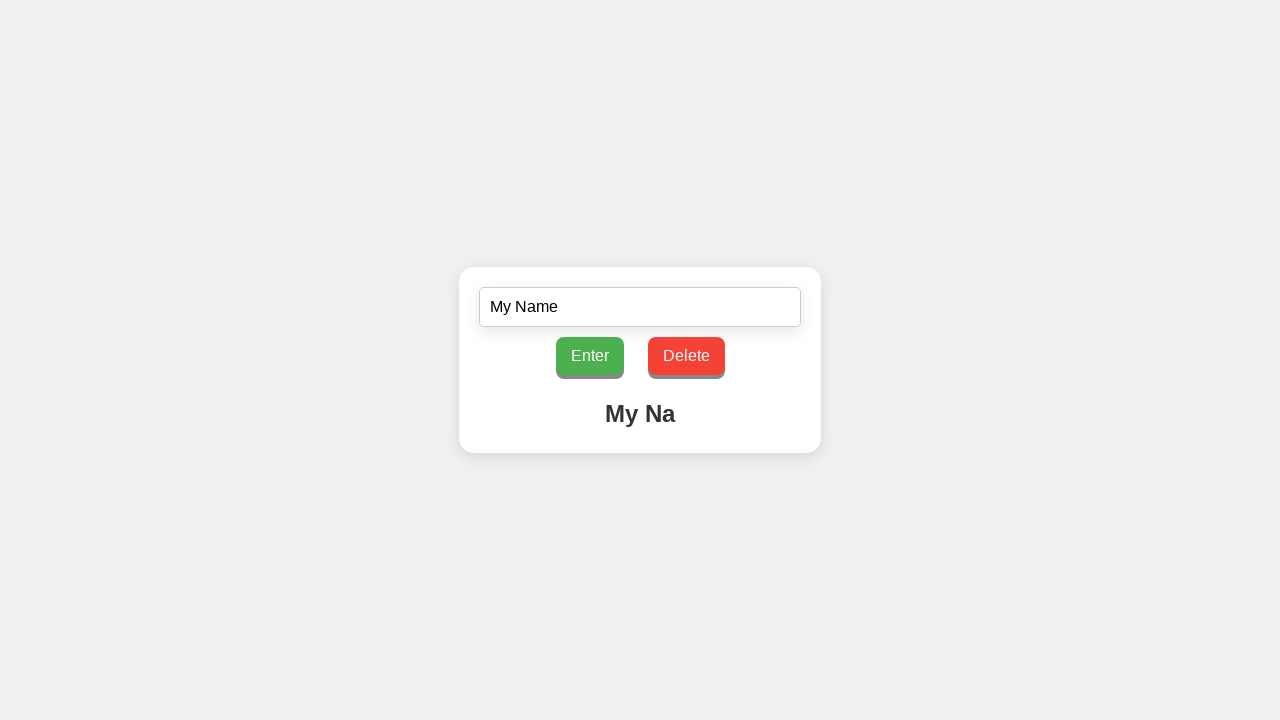

Clicked delete button to remove character 3 of 7 at (686, 356) on #deleteButton
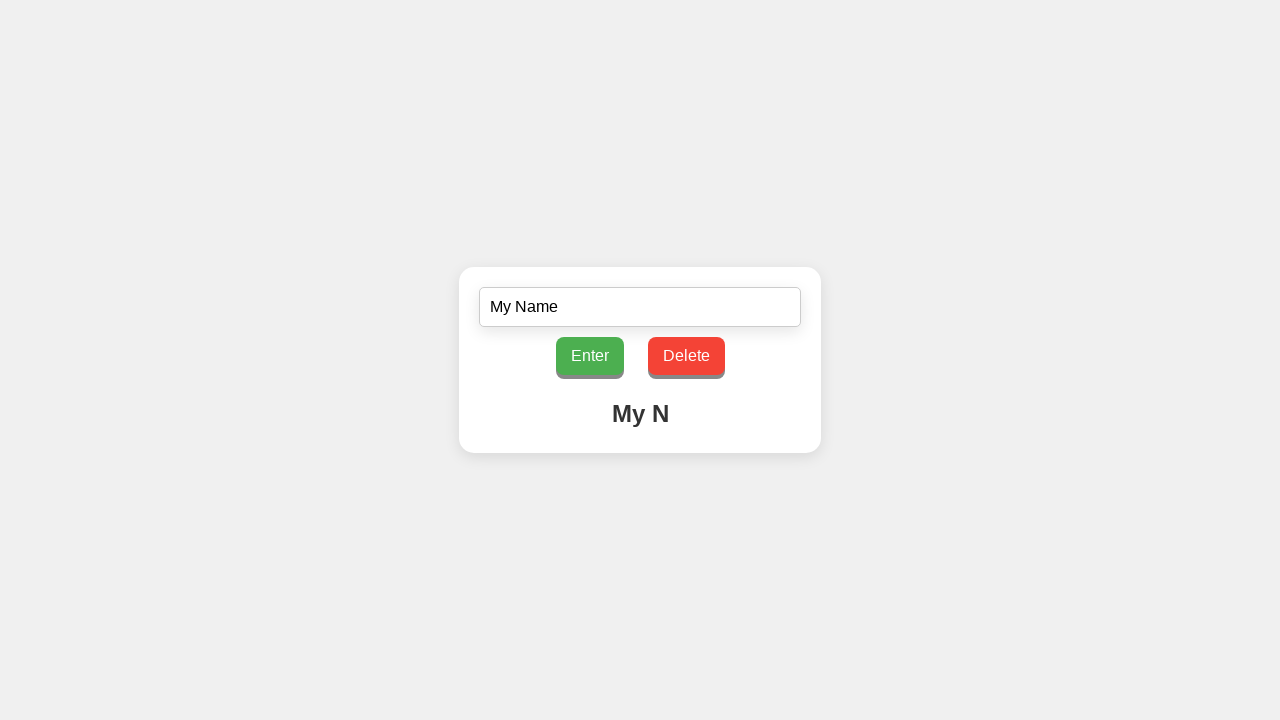

Clicked delete button to remove character 4 of 7 at (686, 356) on #deleteButton
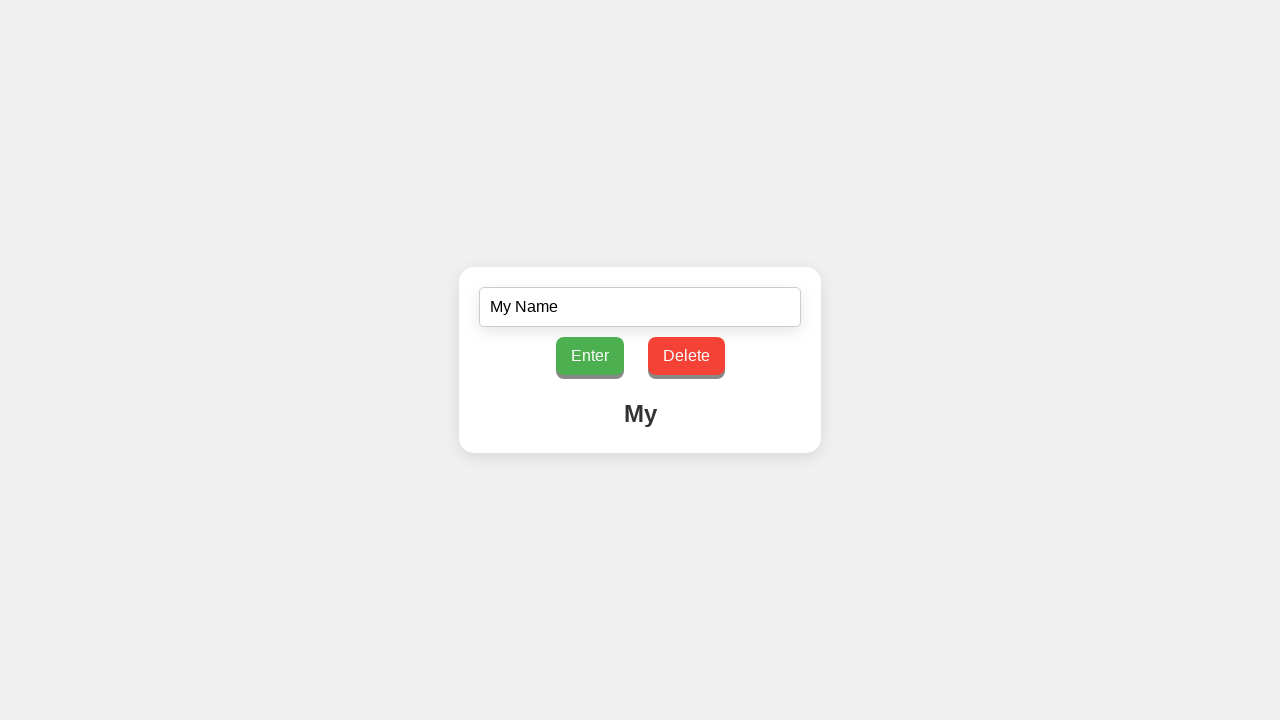

Clicked delete button to remove character 5 of 7 at (686, 356) on #deleteButton
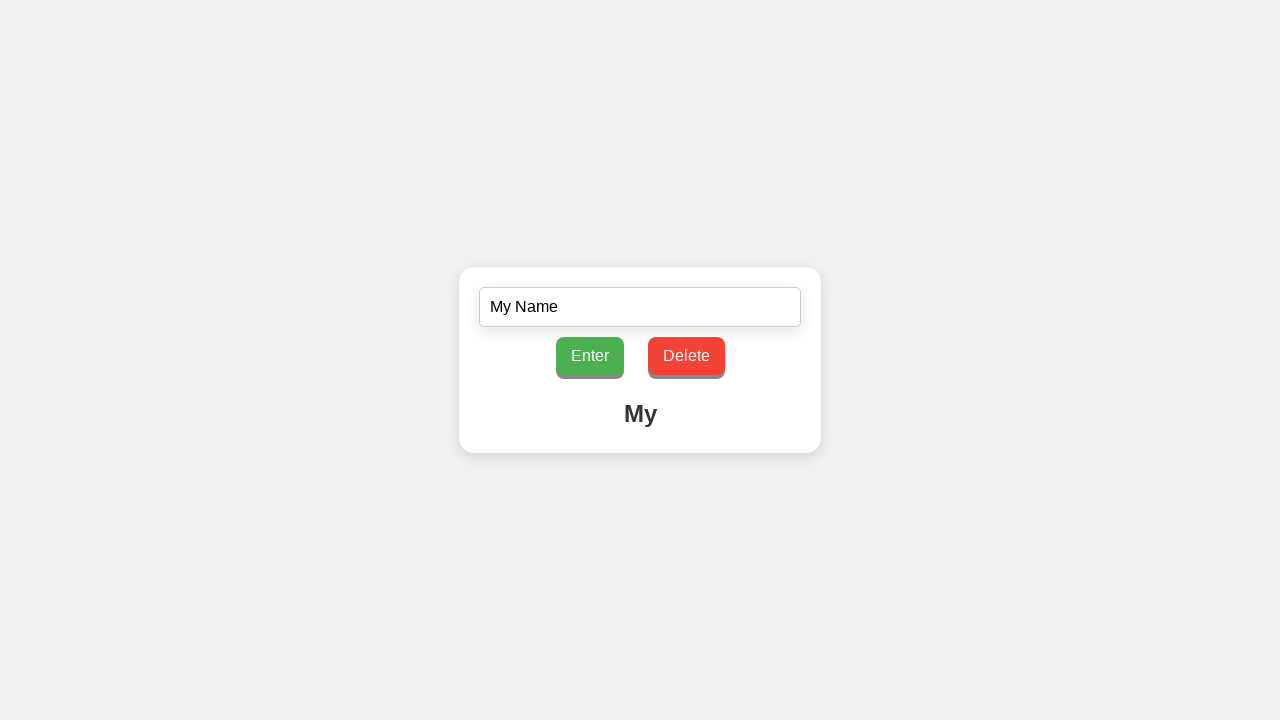

Clicked delete button to remove character 6 of 7 at (686, 356) on #deleteButton
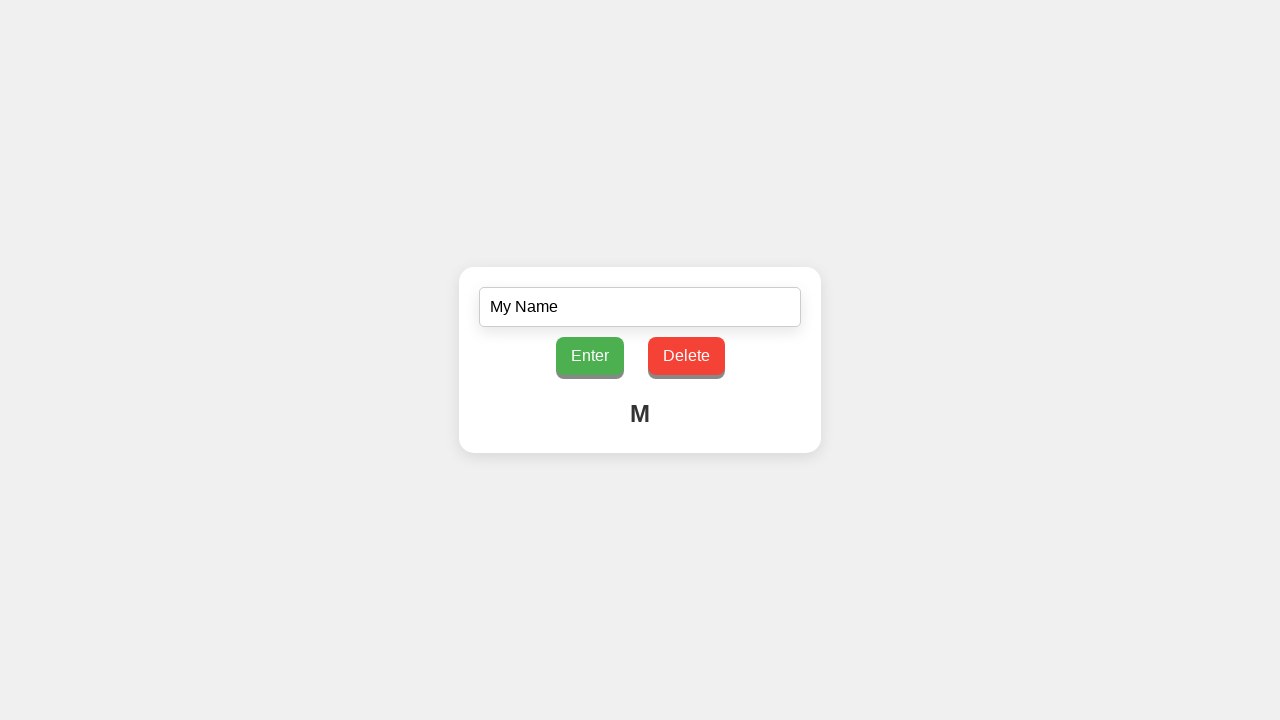

Clicked delete button to remove character 7 of 7 at (686, 356) on #deleteButton
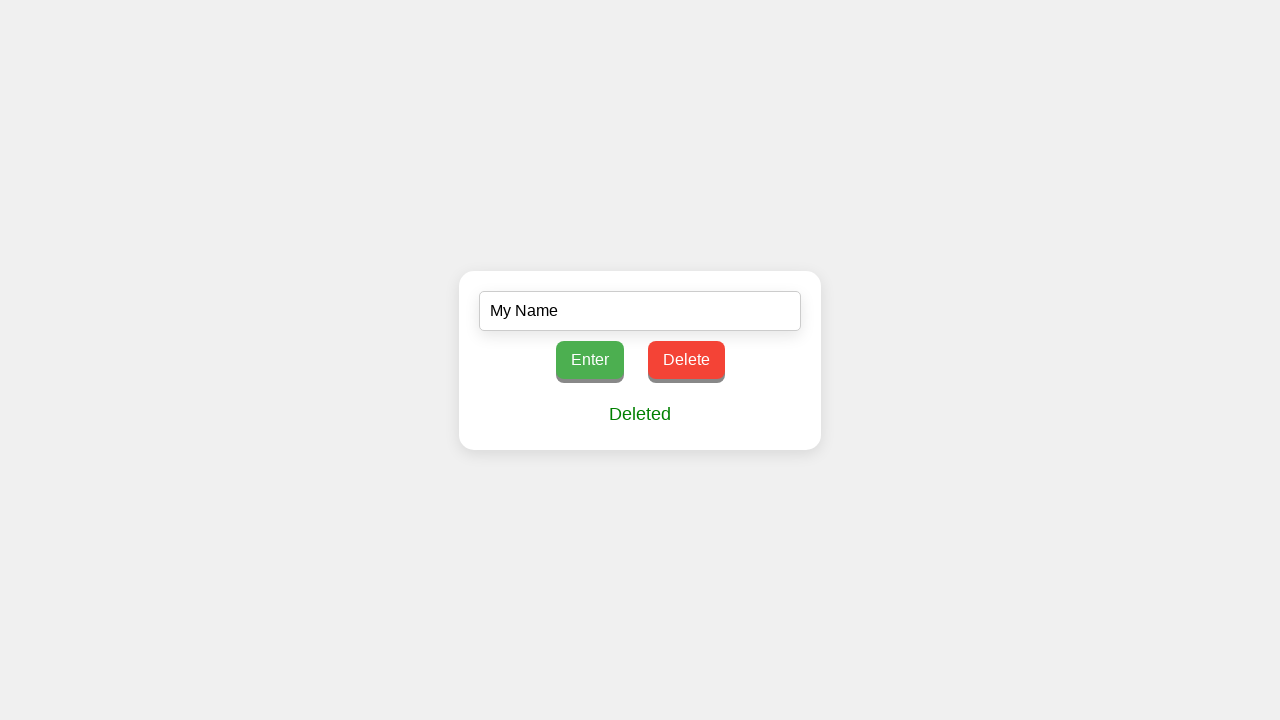

Deleted message appeared confirming all characters removed
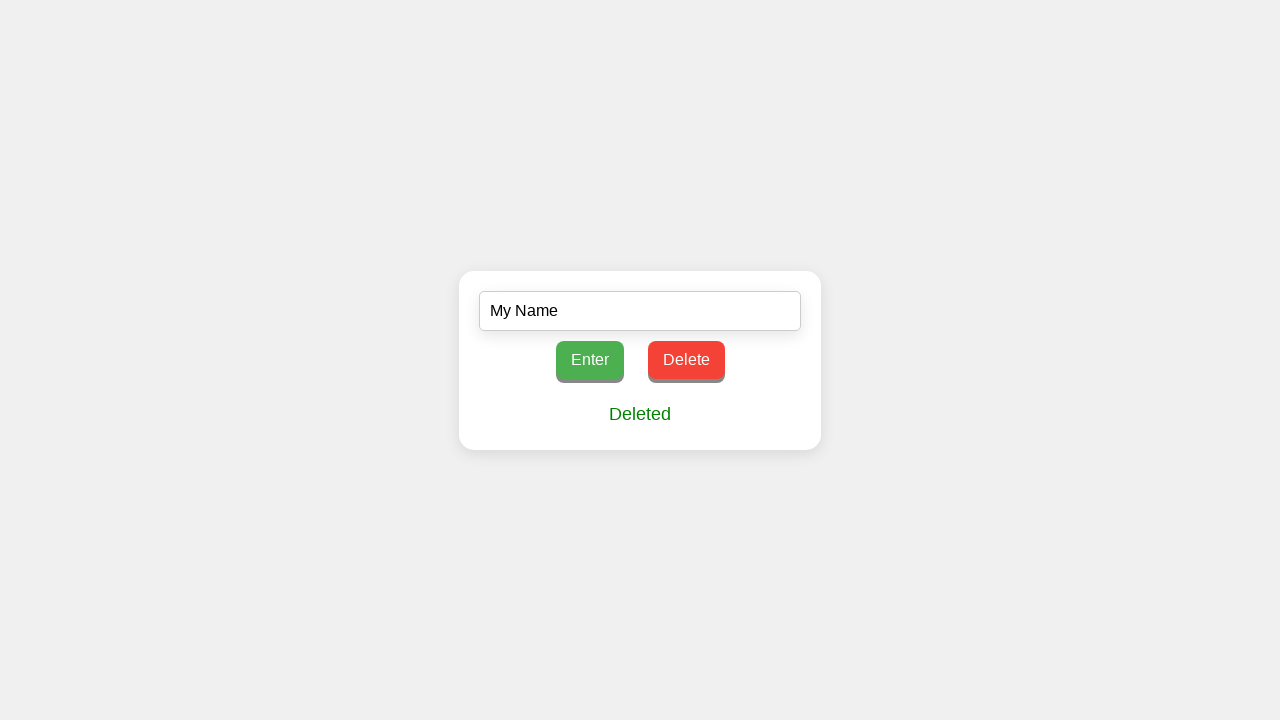

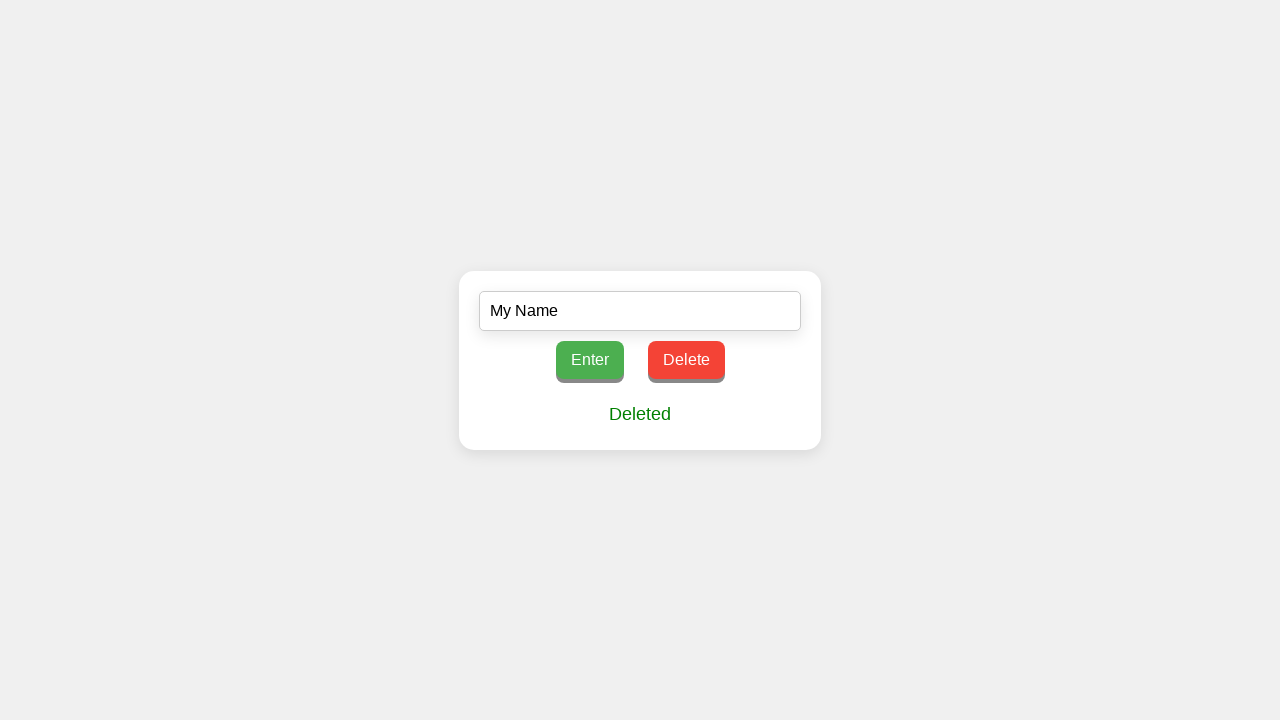